Tests jQuery UI checkbox/radio functionality by navigating to the demo page, switching to the iframe, and clicking on the "New York" checkbox option

Starting URL: https://jqueryui.com/checkboxradio/

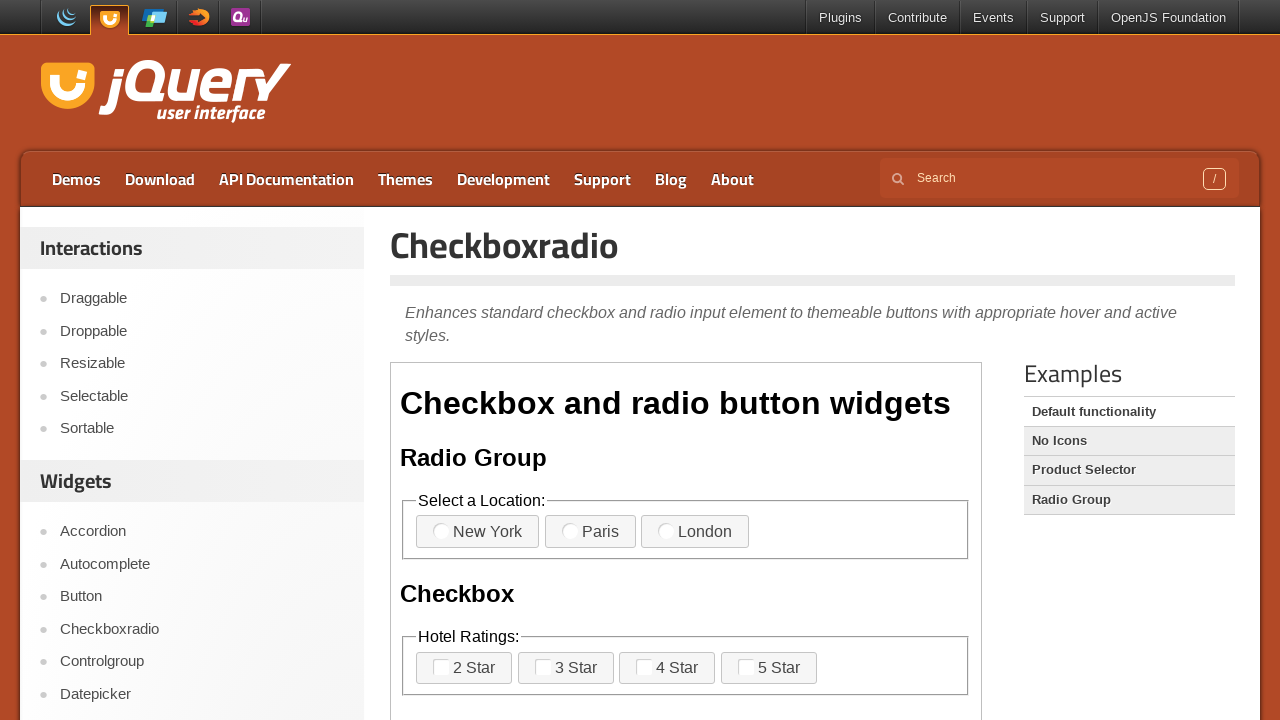

Waited for demo iframe to load
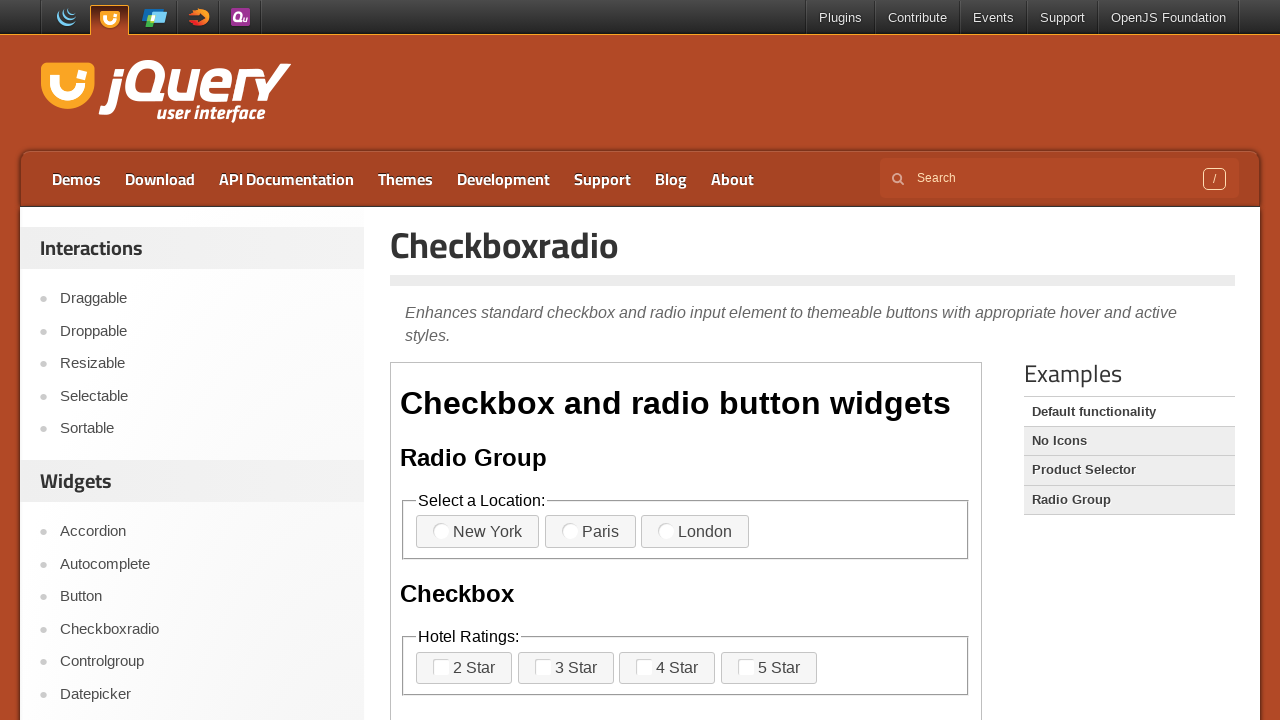

Switched to iframe content frame
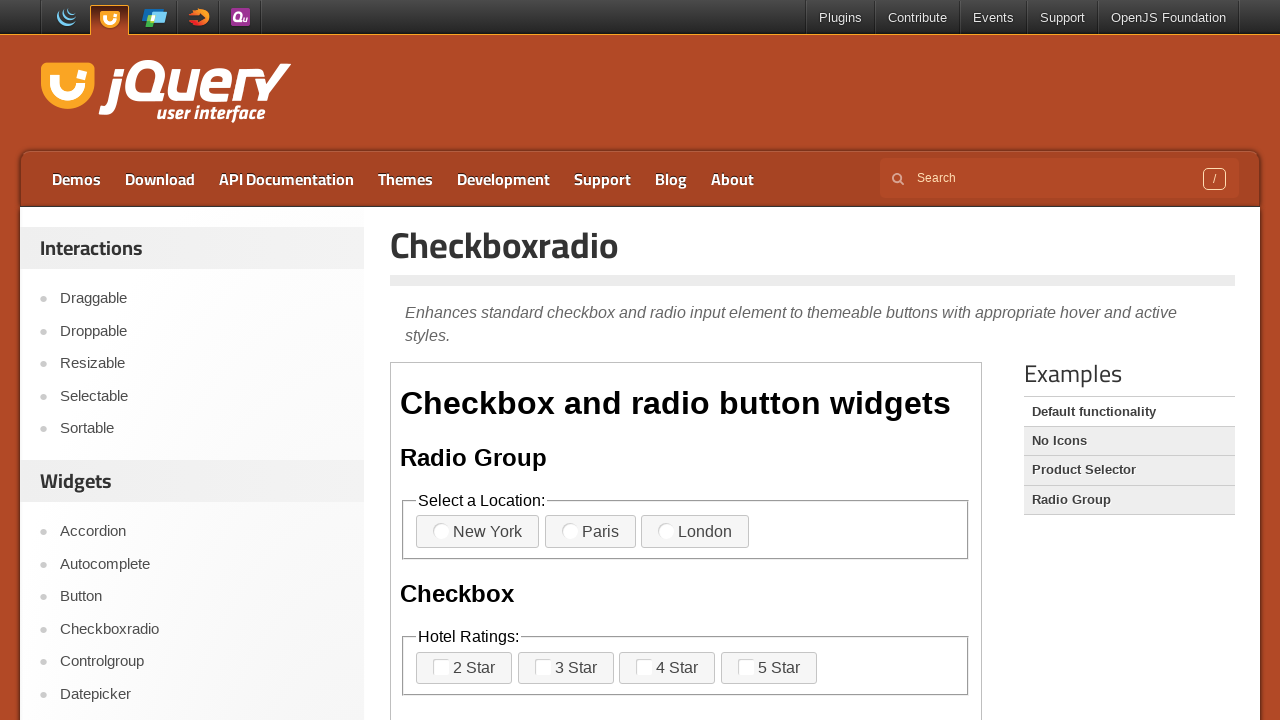

Clicked on 'New York' checkbox option at (478, 532) on label:has-text('New York')
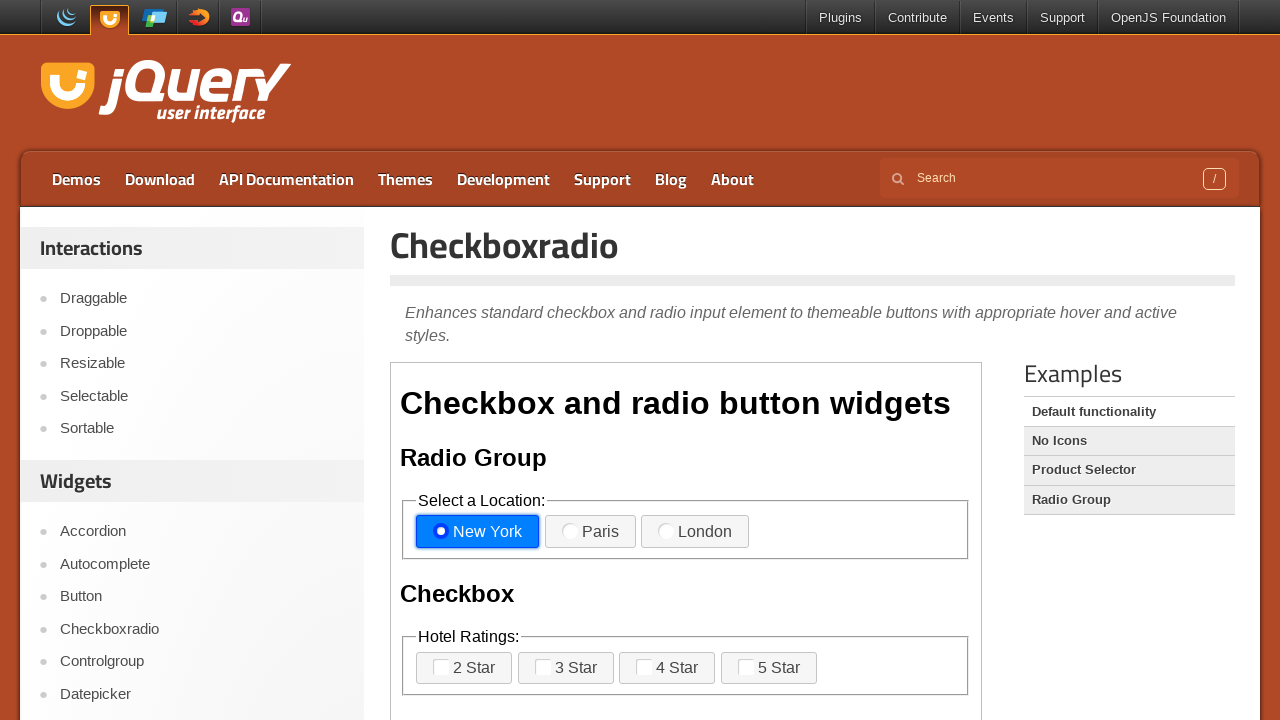

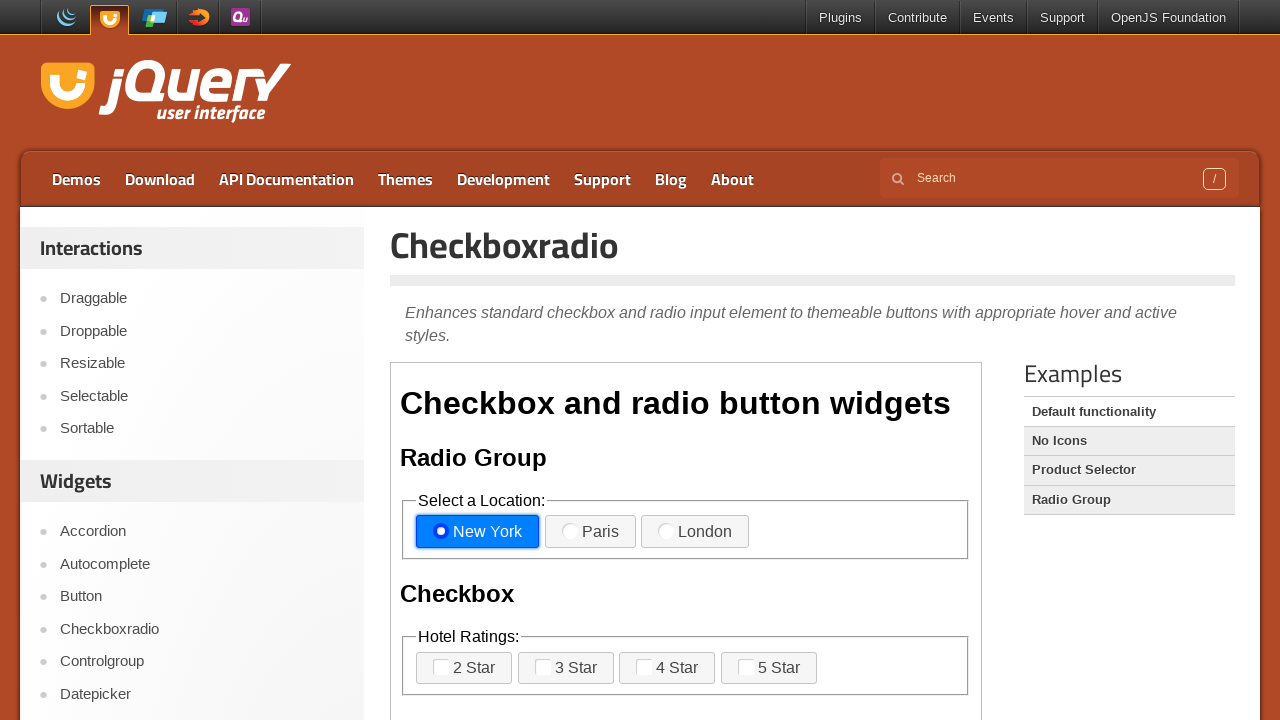